Tests that submitting the registration form without entering any data displays all required field validation error messages.

Starting URL: https://parabank.parasoft.com/parabank/

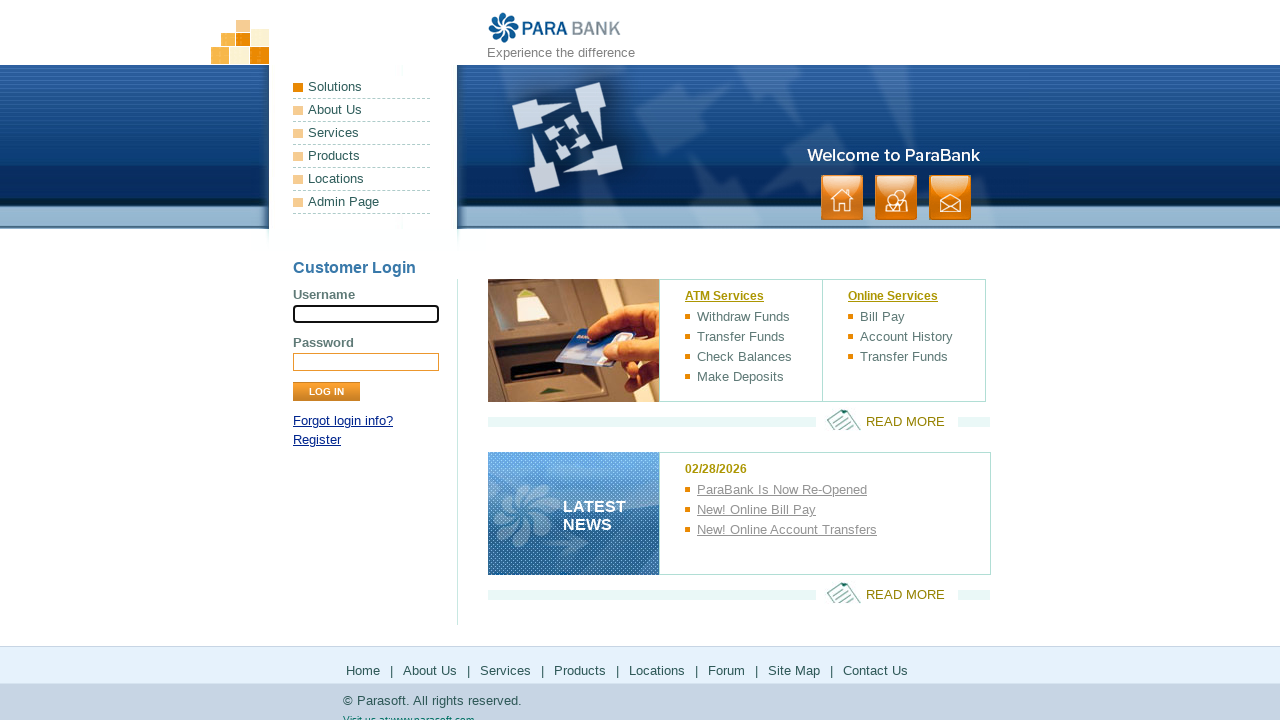

Clicked on Register link to navigate to registration page at (317, 440) on internal:role=link[name="Register"i]
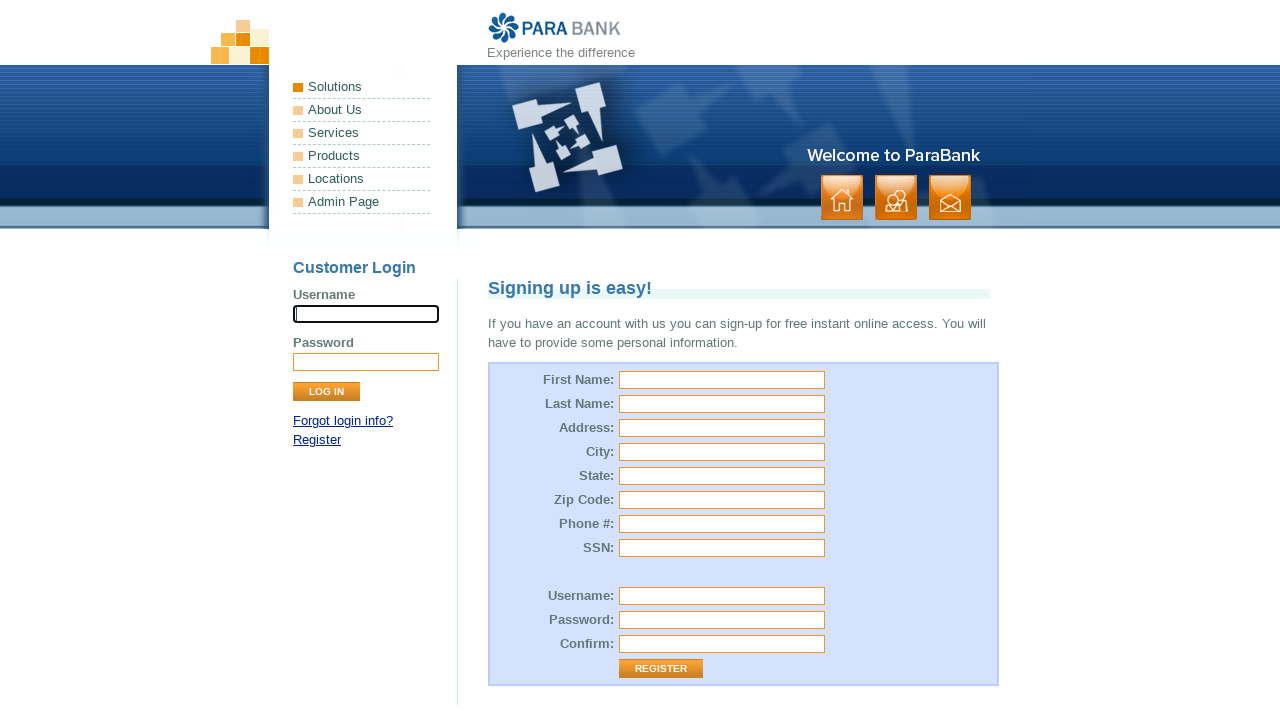

Clicked Register button without entering any mandatory data at (661, 669) on internal:role=button[name="Register"i]
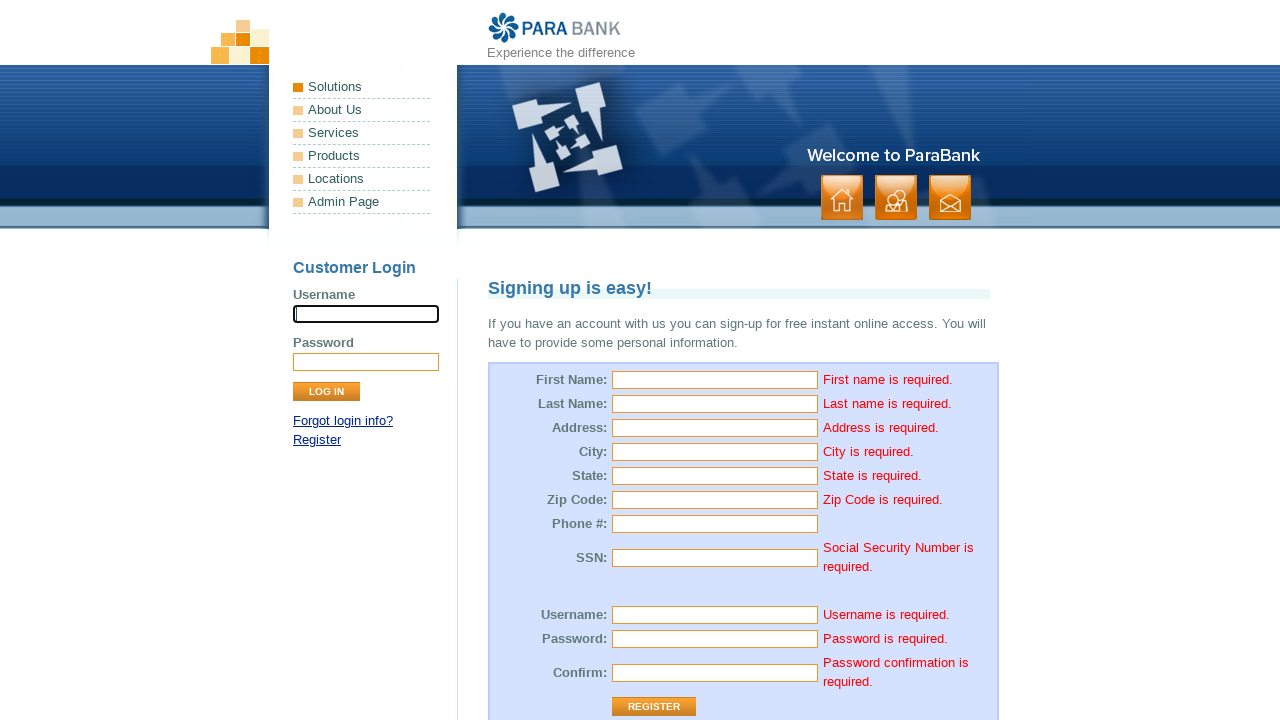

Verified 'First name is required.' validation error message appeared
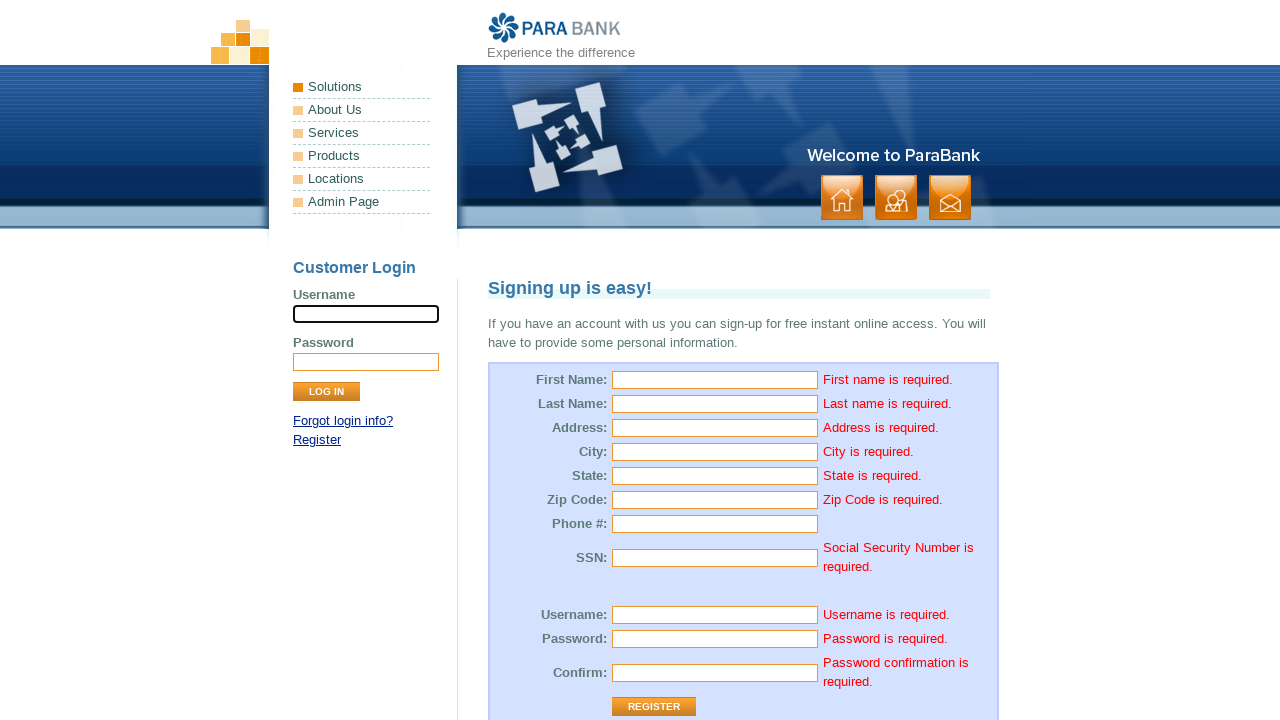

Verified 'Last name is required.' validation error message appeared
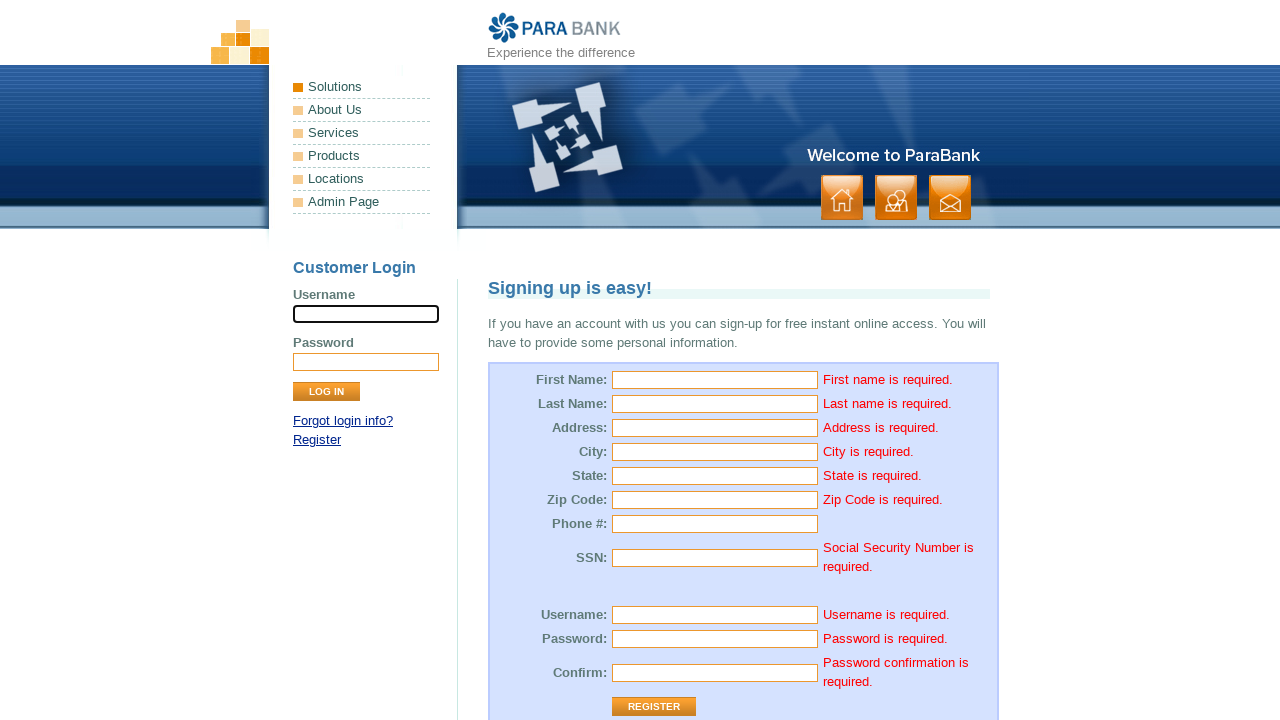

Verified 'Address is required.' validation error message appeared
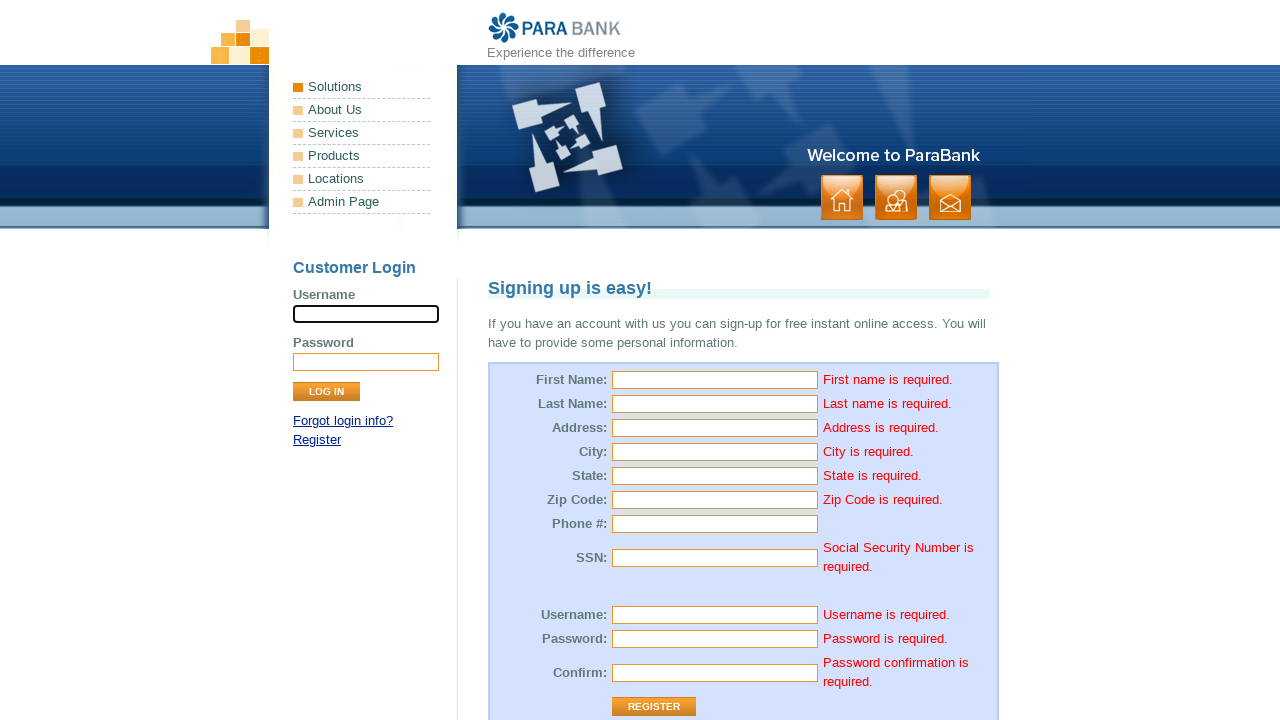

Verified 'City is required.' validation error message appeared
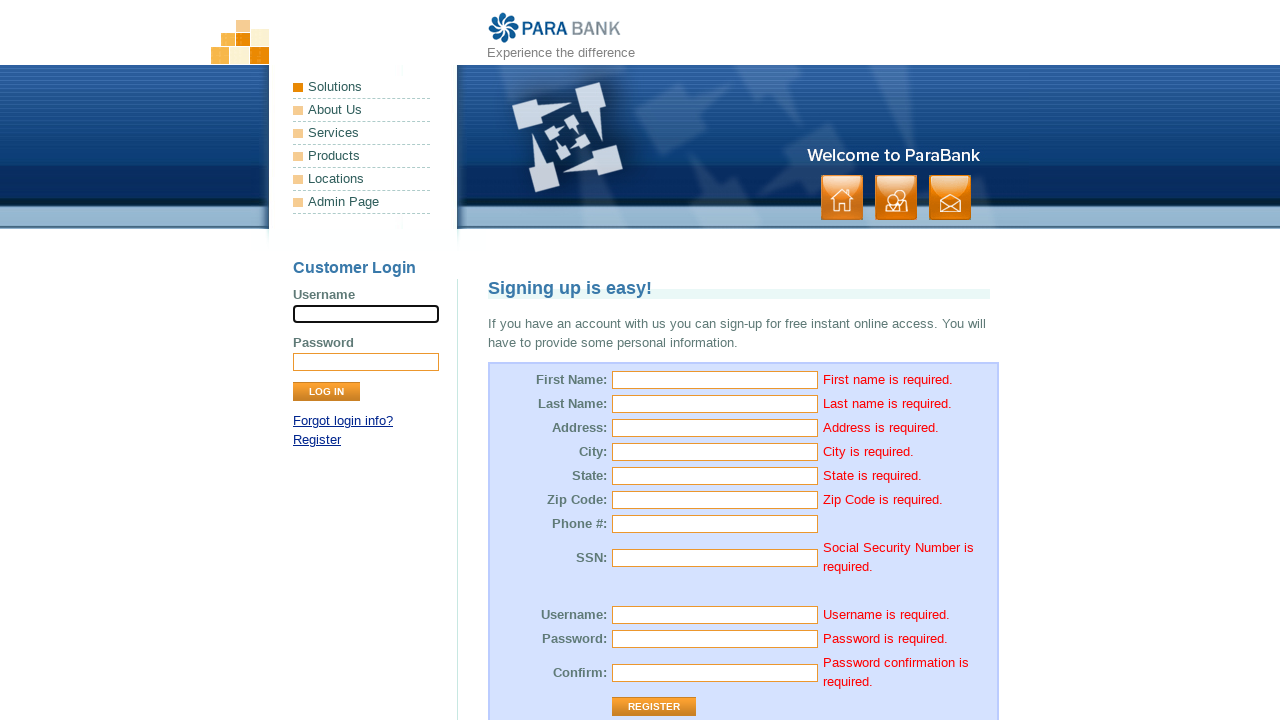

Verified 'State is required.' validation error message appeared
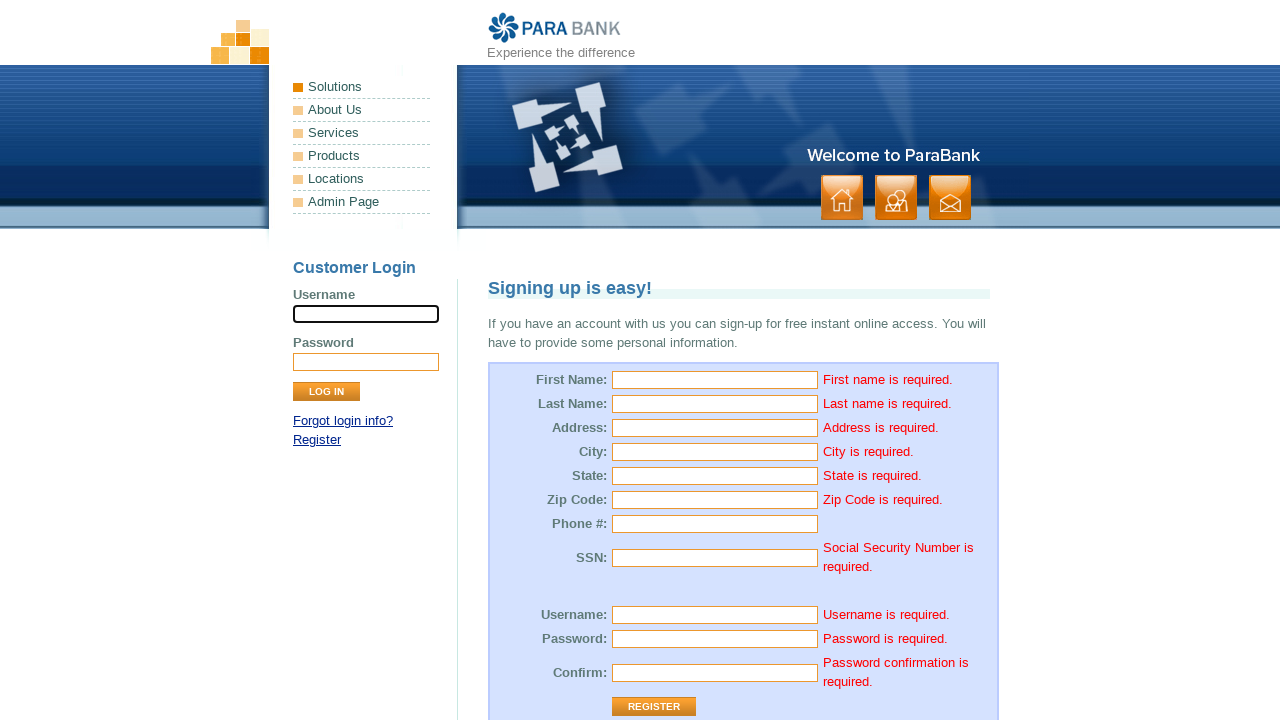

Verified 'Zip Code is required.' validation error message appeared
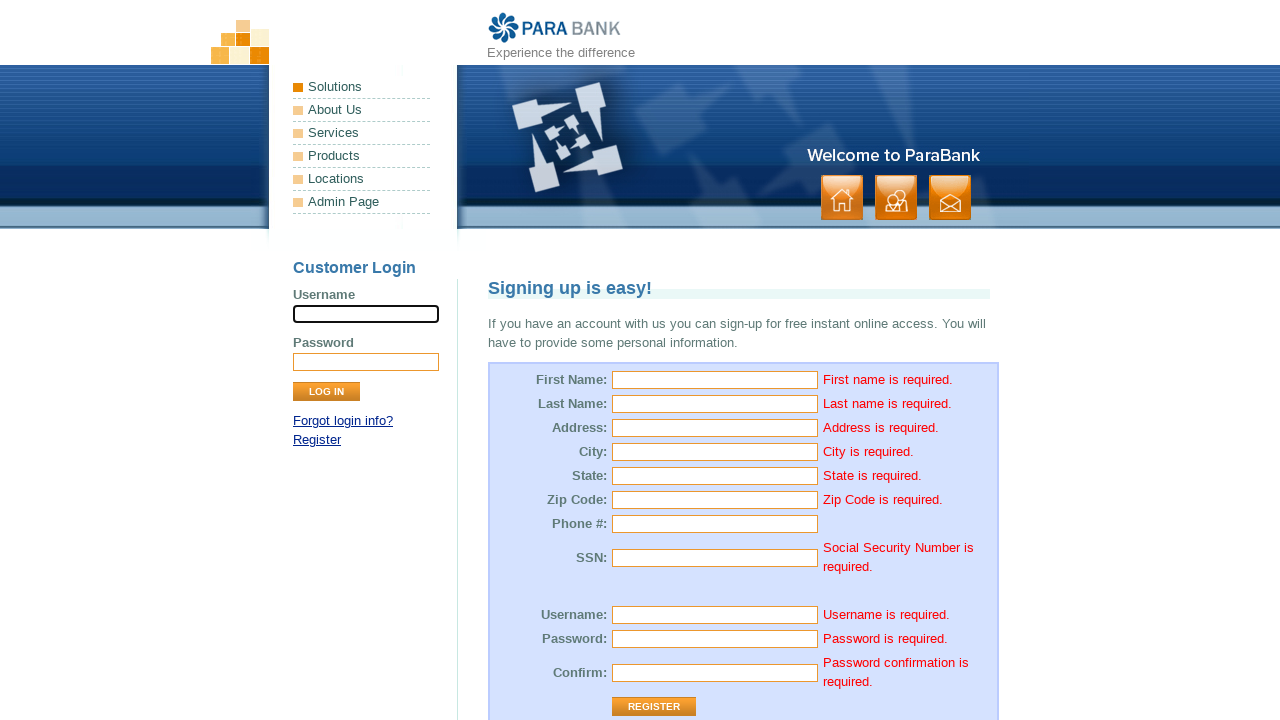

Verified 'Social Security Number is required.' validation error message appeared
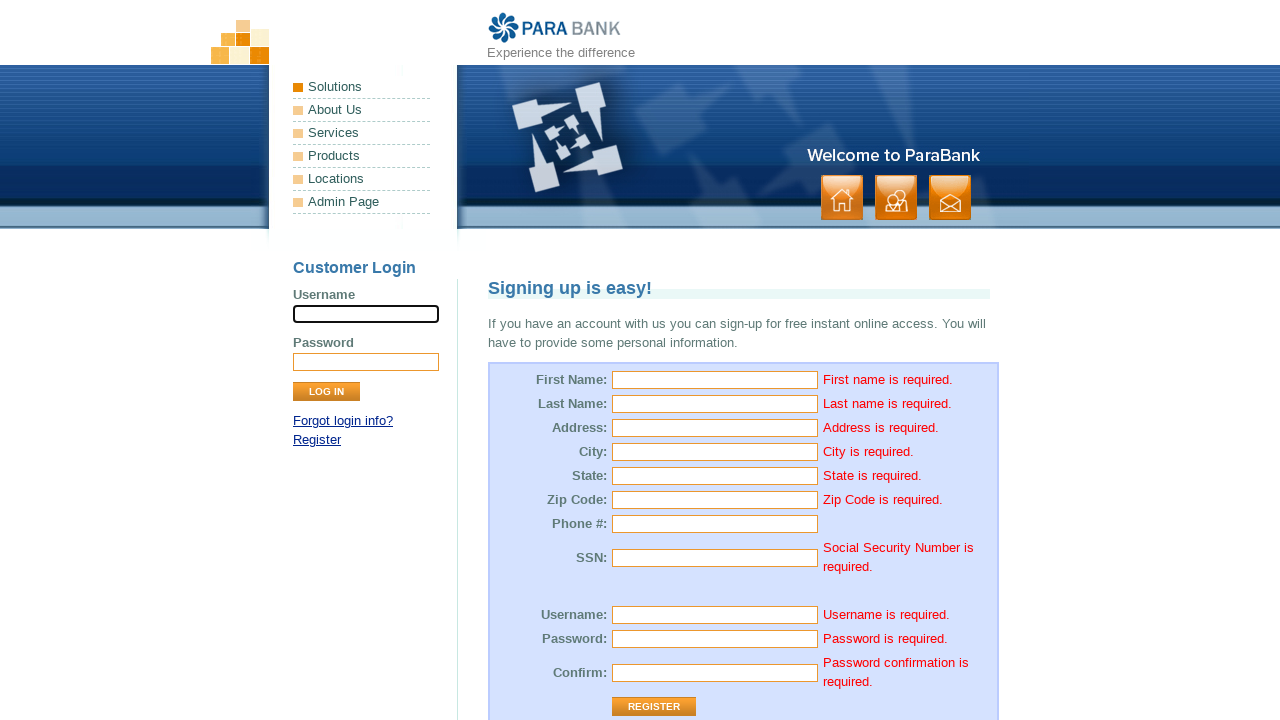

Verified 'Username is required.' validation error message appeared
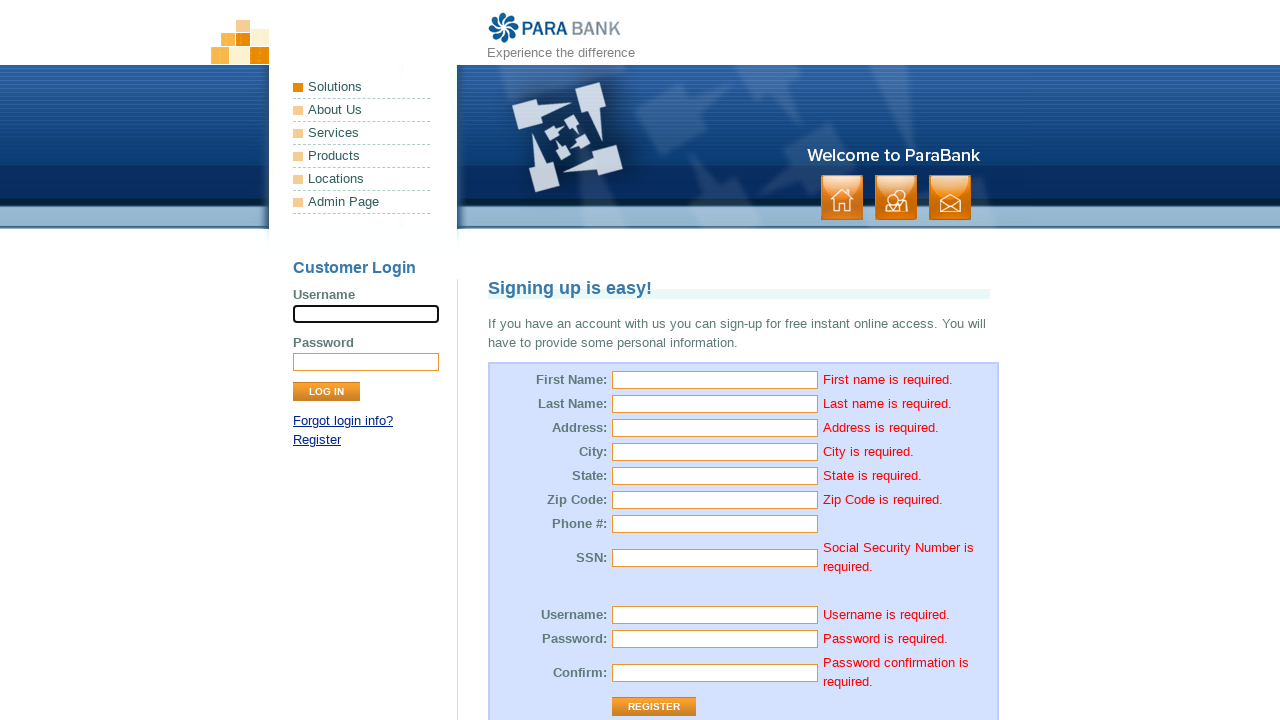

Verified 'Password is required.' validation error message appeared
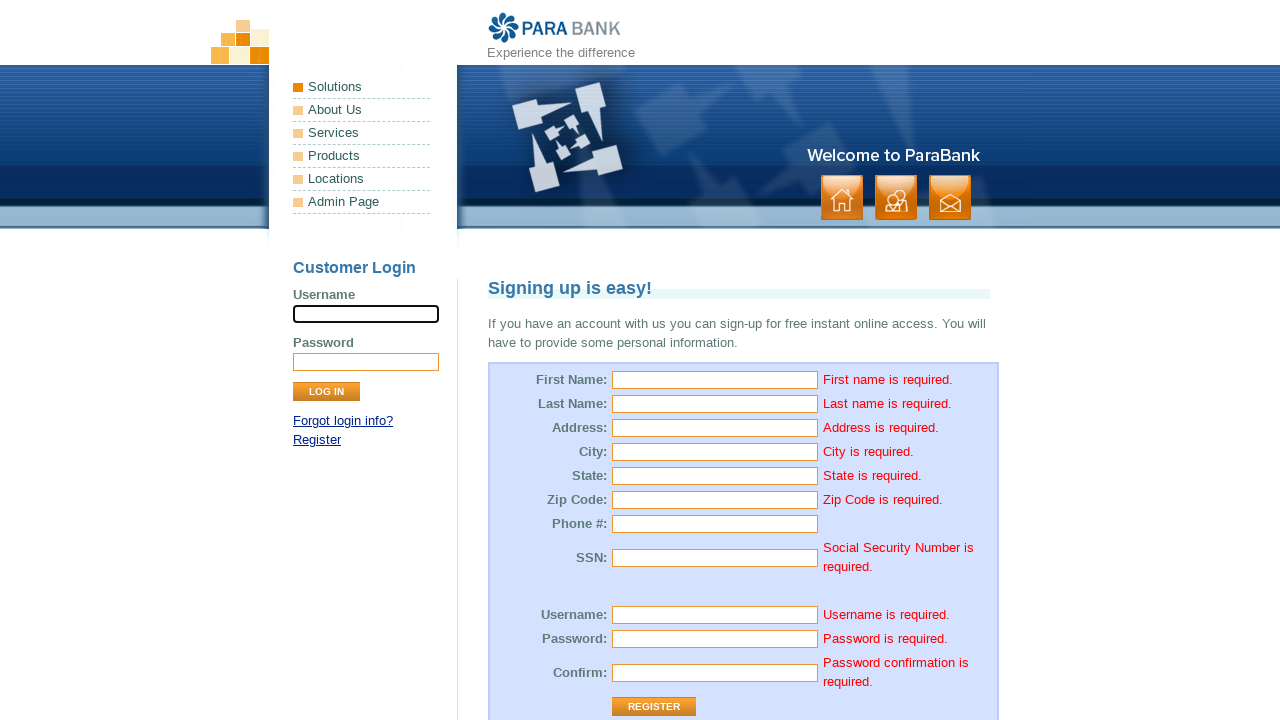

Verified 'Password confirmation is required.' validation error message appeared
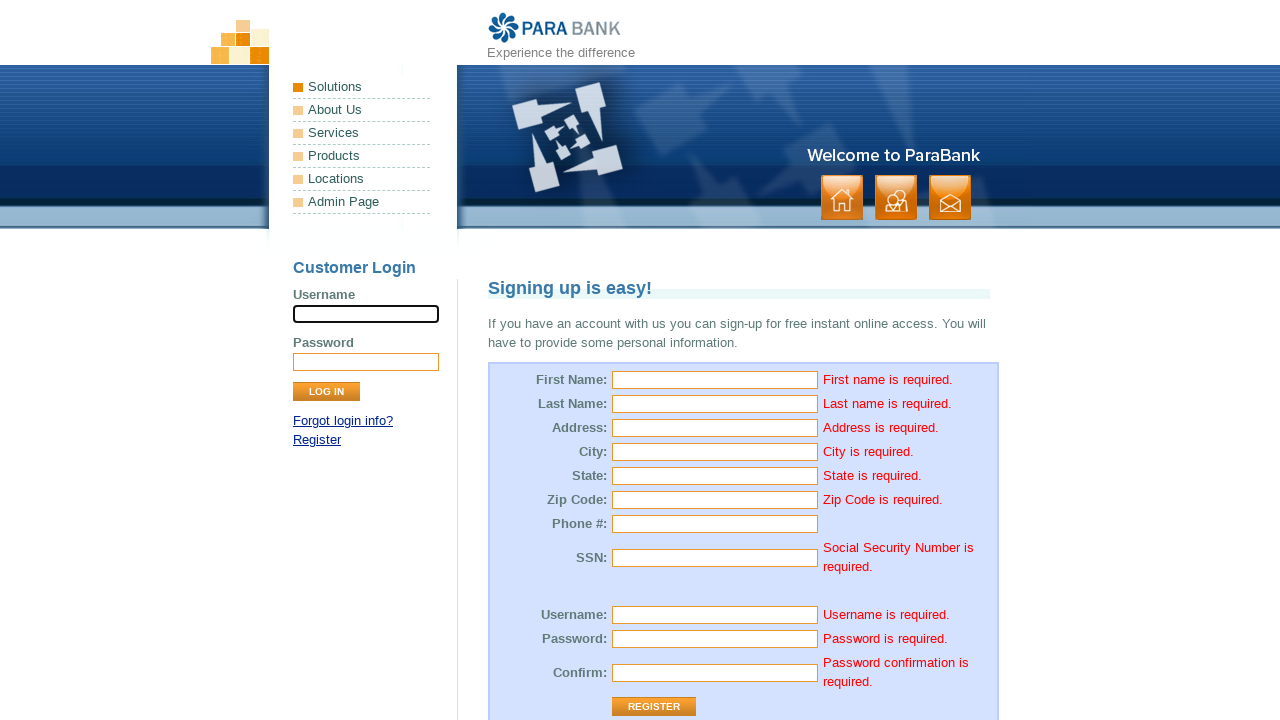

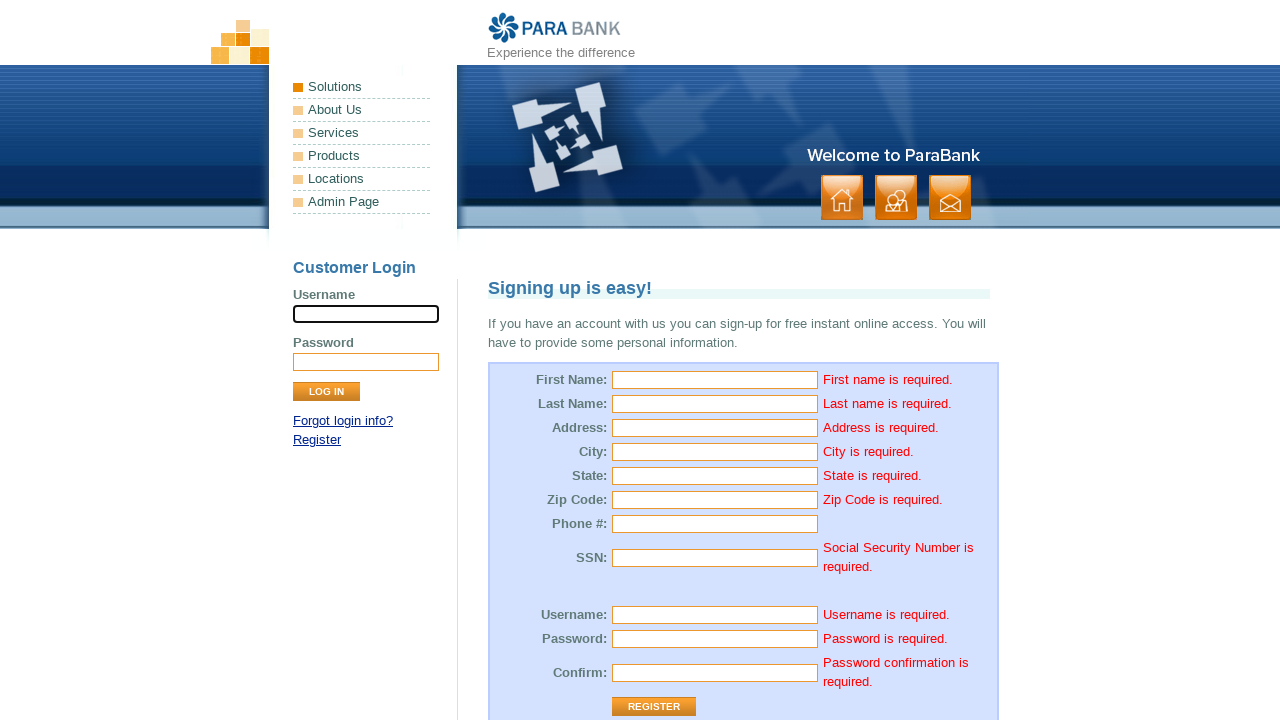